Tests the click functionality on the DemoQA buttons page by clicking the "Click Me" button and verifying the dynamic click message appears

Starting URL: https://demoqa.com/buttons

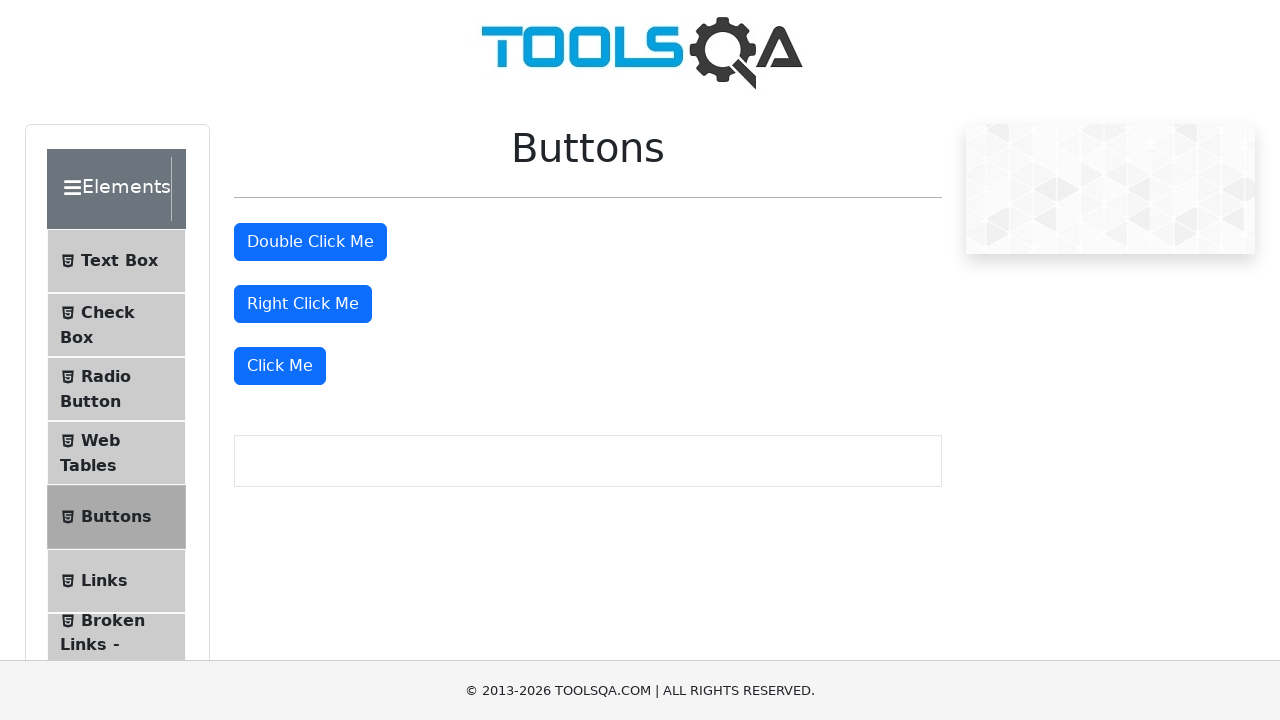

Clicked the 'Click Me' button on DemoQA buttons page at (280, 366) on xpath=//div/button[starts-with(text(), 'Click Me')]
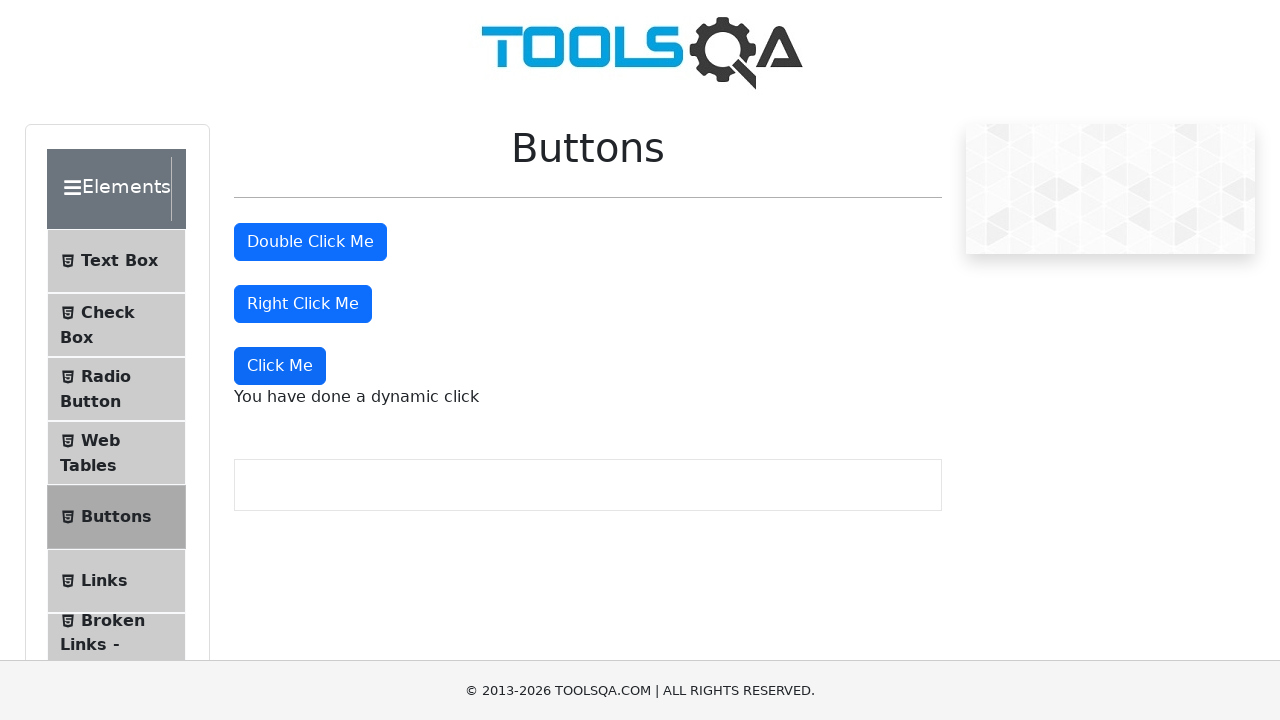

Dynamic click message appeared and was verified
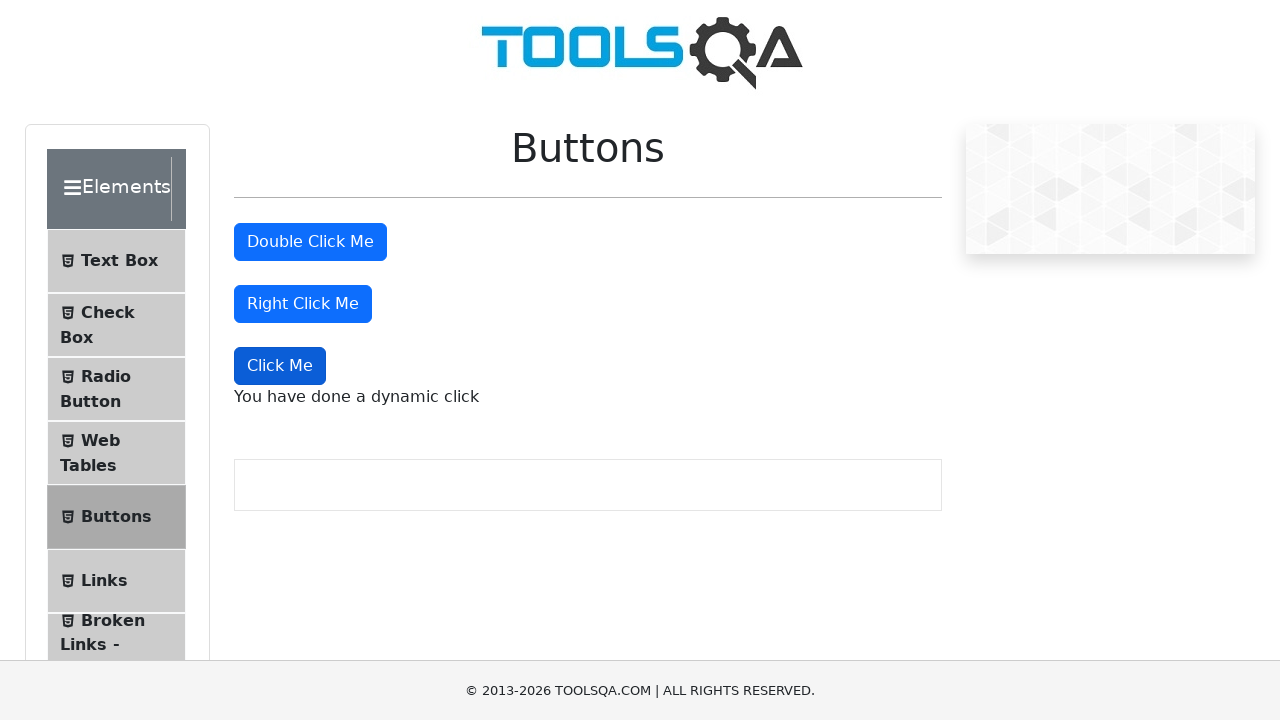

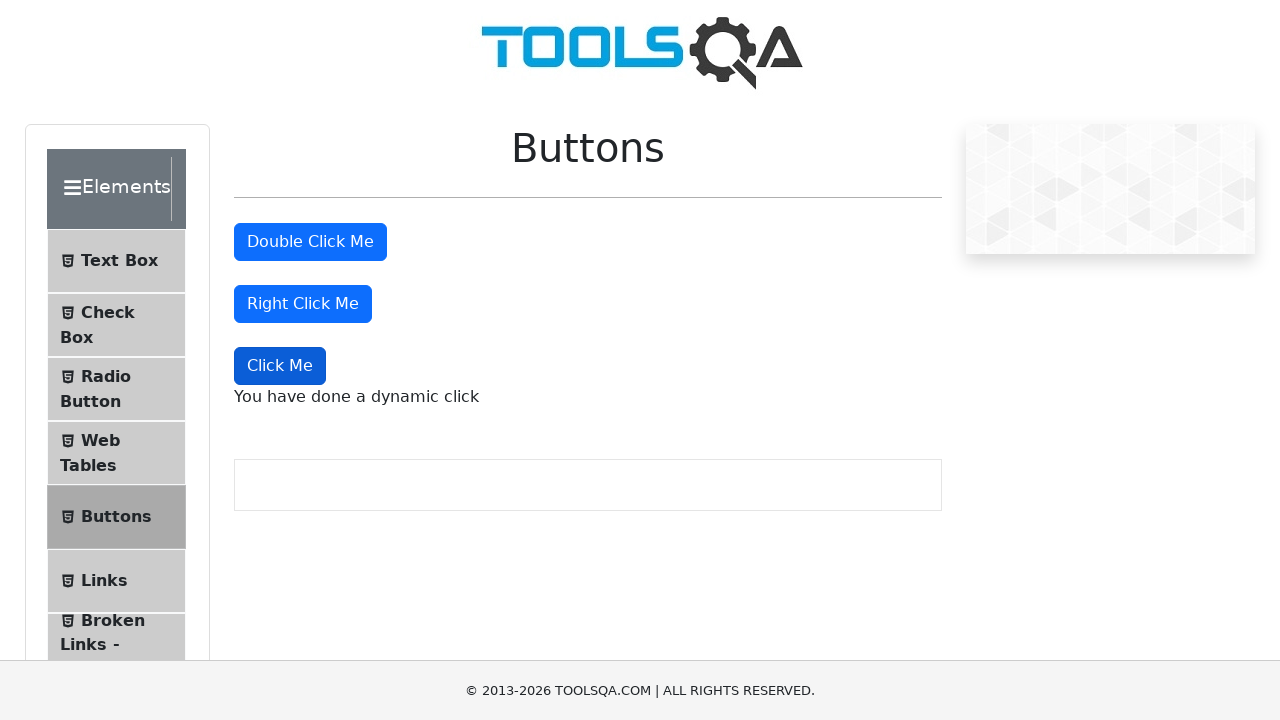